Tests navigation by clicking the "Get started" link and verifying the Installation heading is visible

Starting URL: https://playwright.dev/

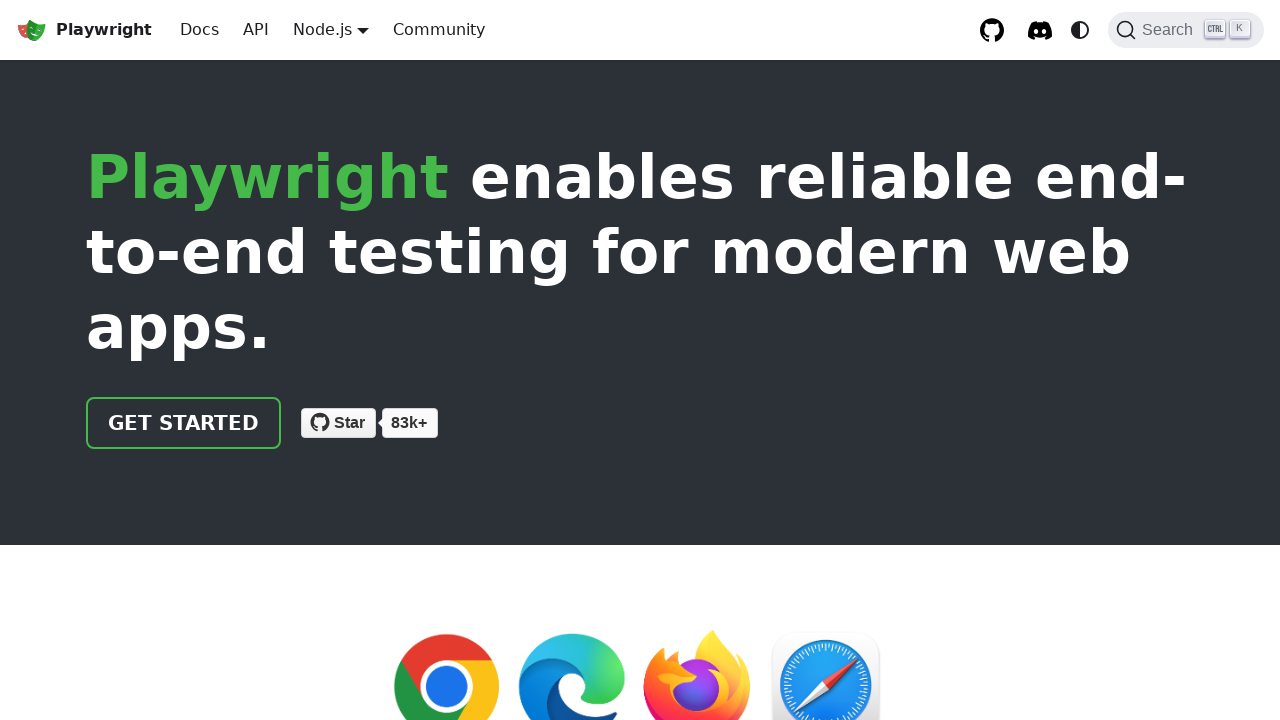

Navigated to https://playwright.dev/
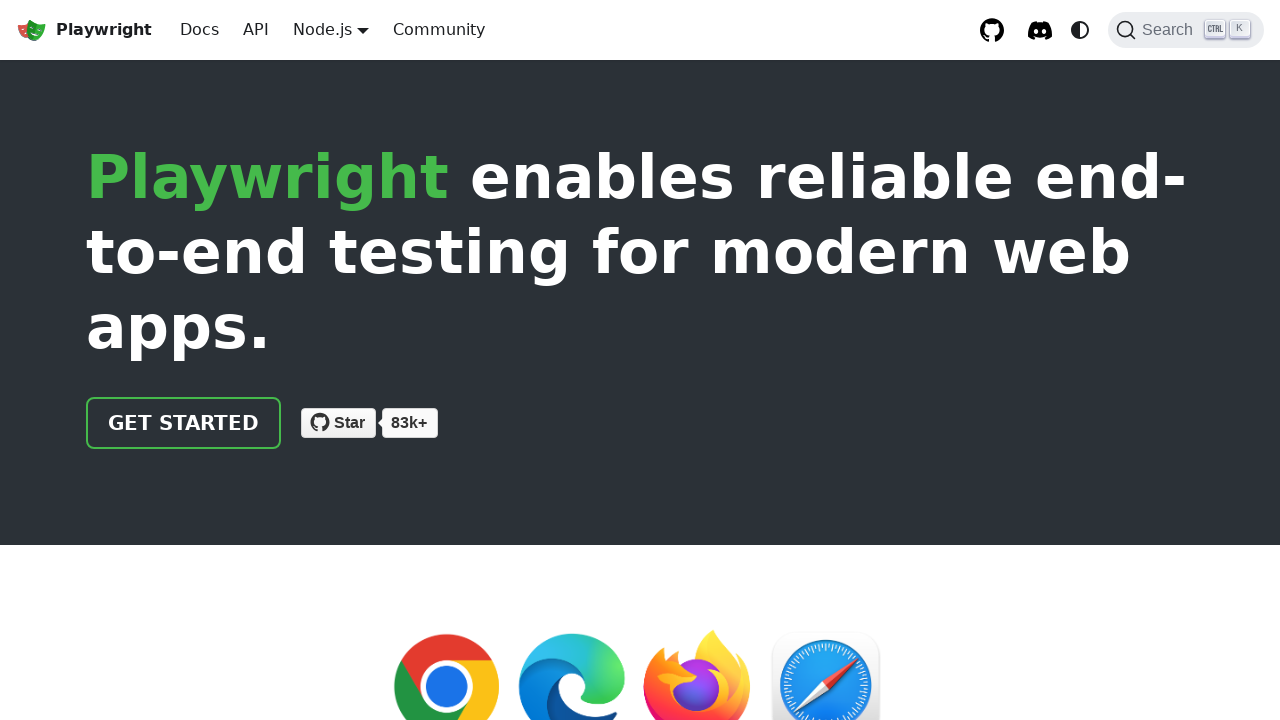

Clicked the 'Get started' link at (184, 423) on internal:role=link[name="Get started"i]
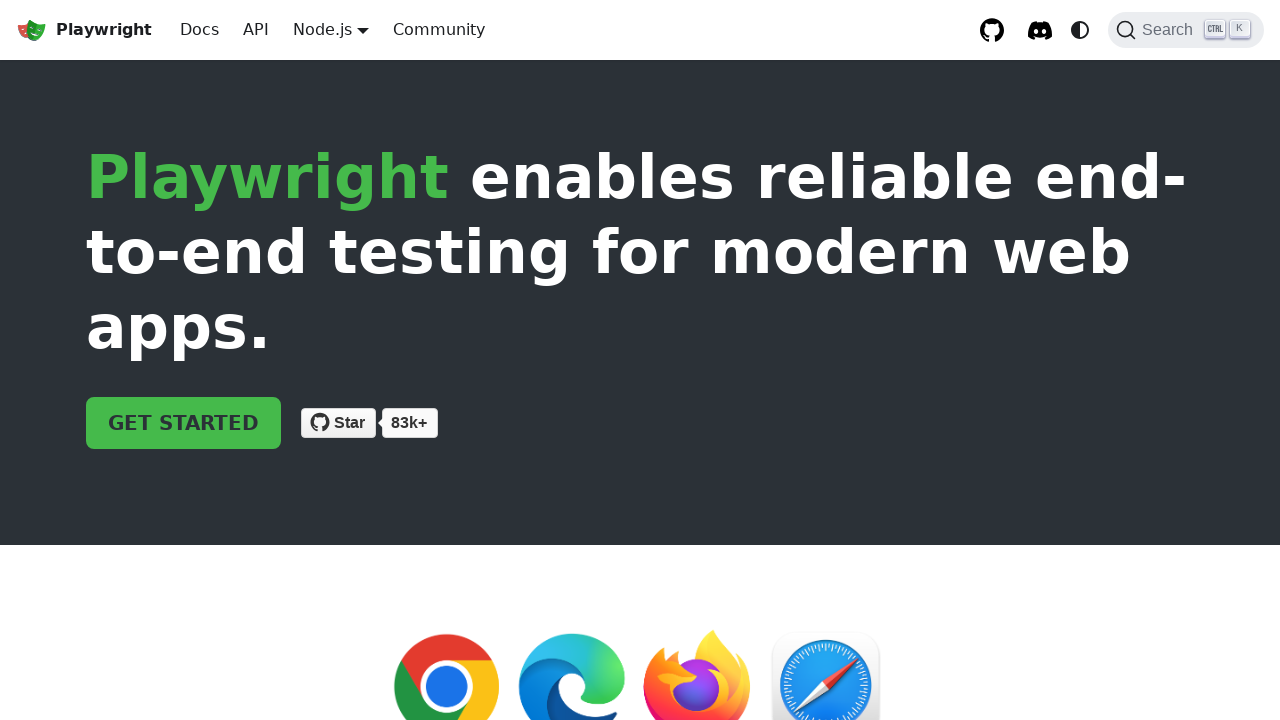

Installation heading is visible on the page
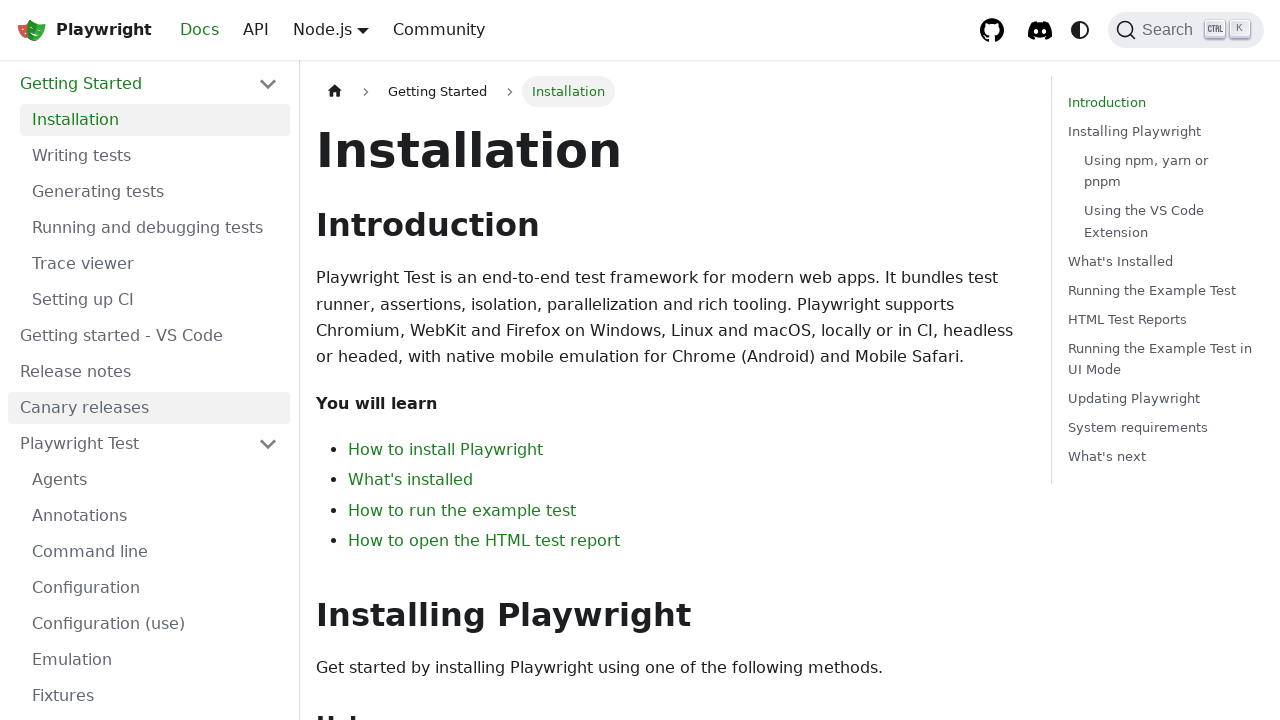

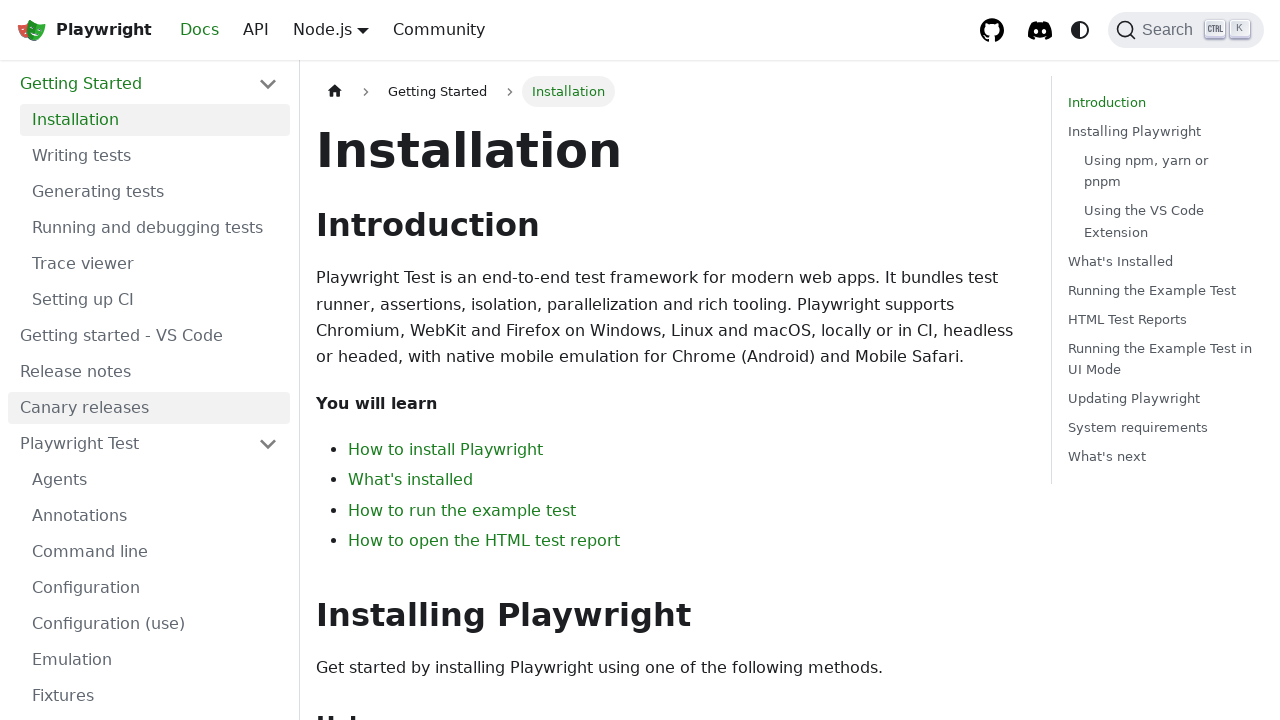